Tests JavaScript confirm dialog by clicking the confirm button and accepting the dialog

Starting URL: https://the-internet.herokuapp.com/javascript_alerts

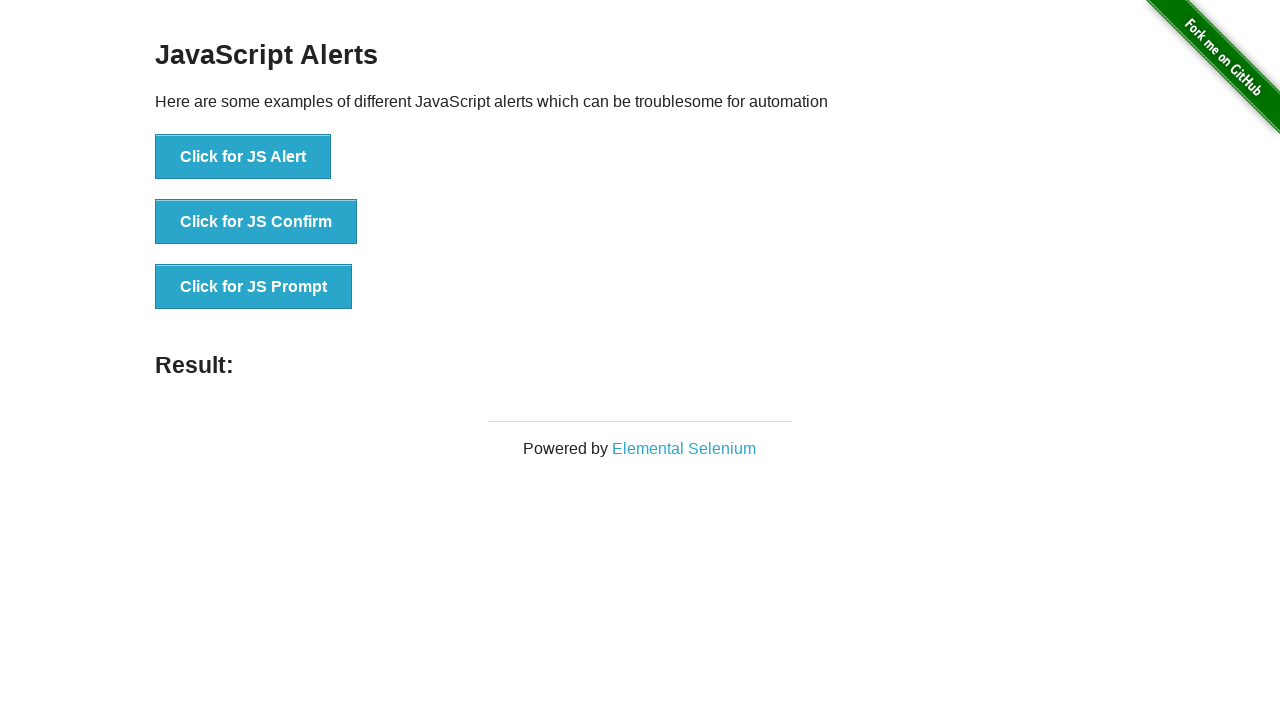

Clicked the JS Confirm button at (256, 222) on xpath=//button[text() = 'Click for JS Confirm']
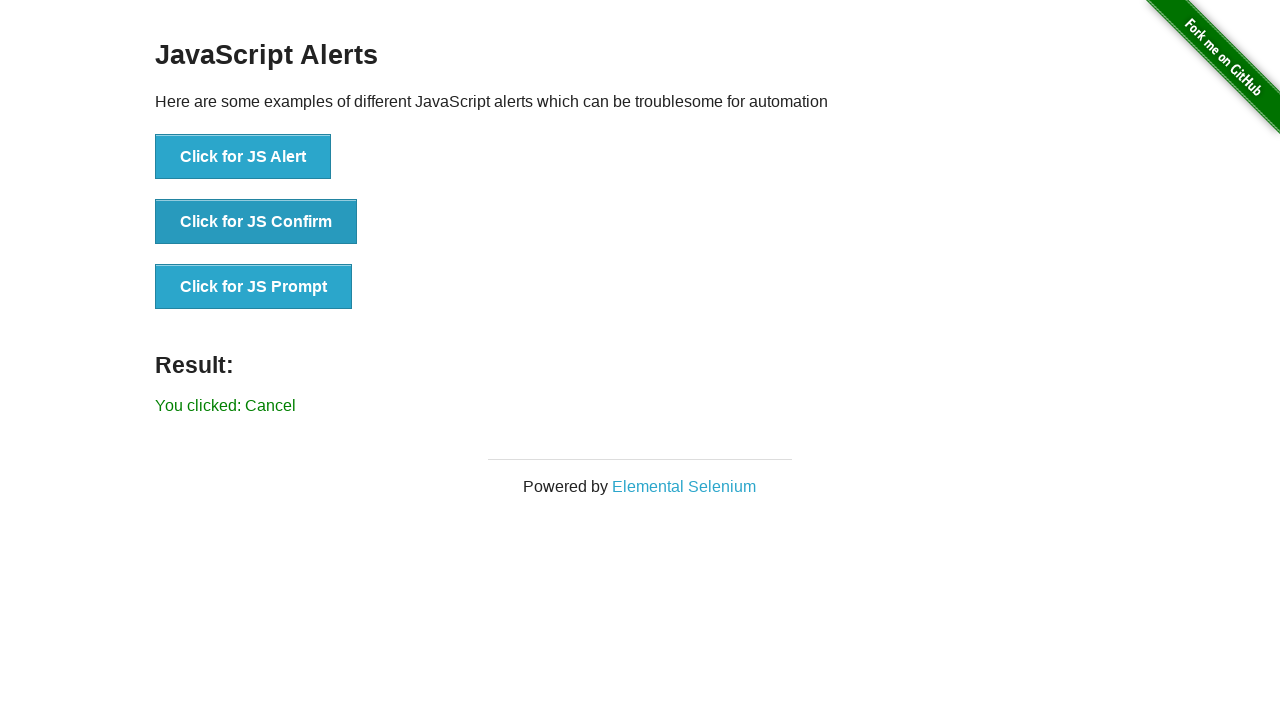

Set up dialog handler to accept the confirm dialog
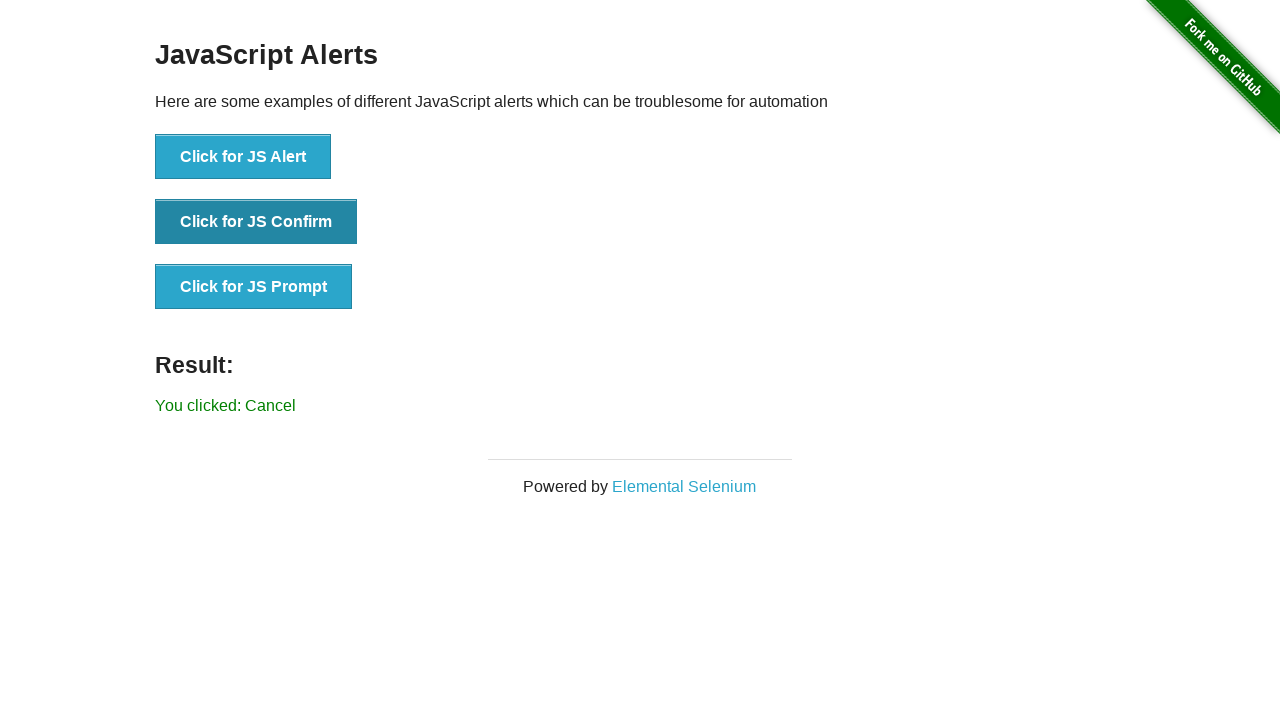

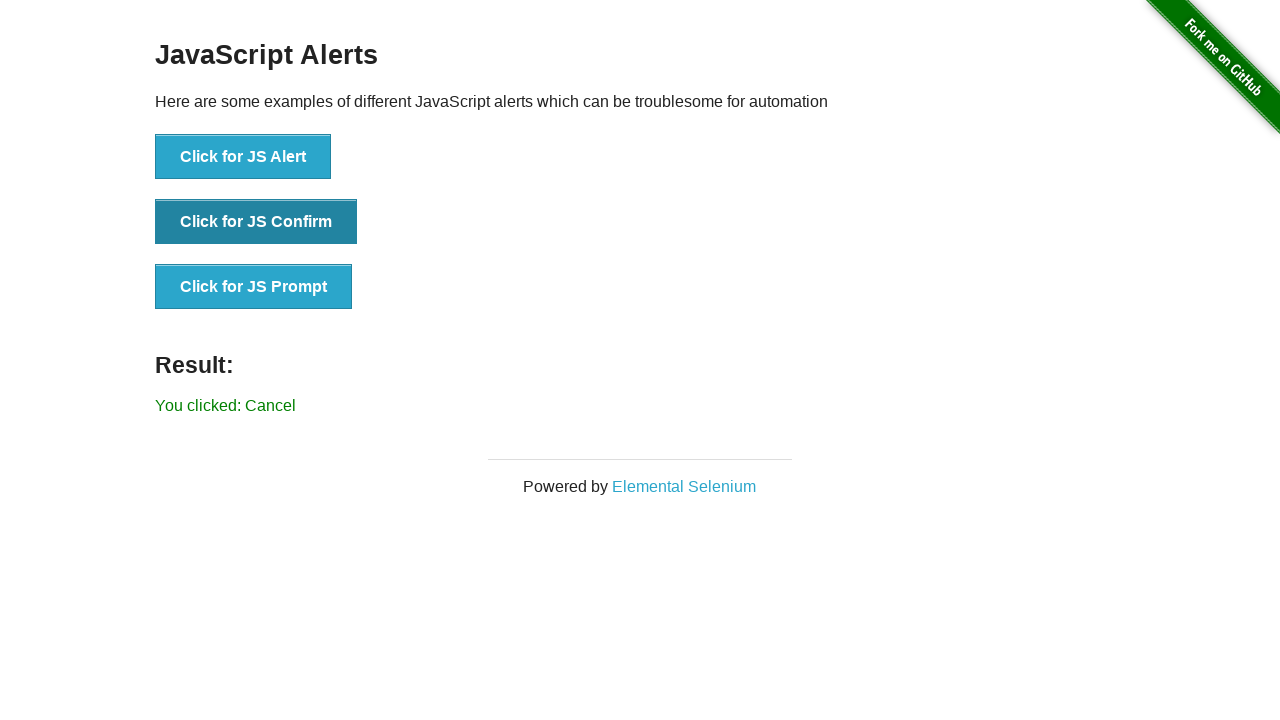